Tests a simple form by filling in first name, last name, city, and country fields using various element locator strategies, then submits the form

Starting URL: http://suninjuly.github.io/simple_form_find_task.html

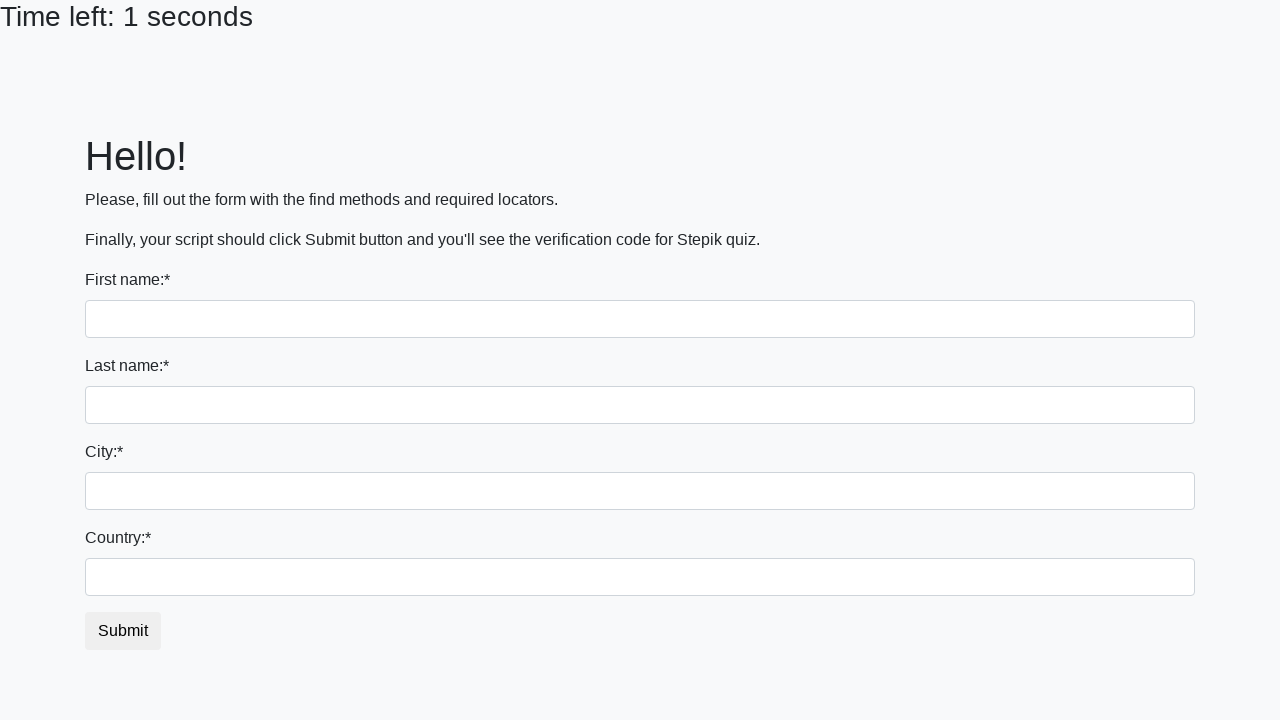

Filled first name field with 'Denis' using tag name selector on input
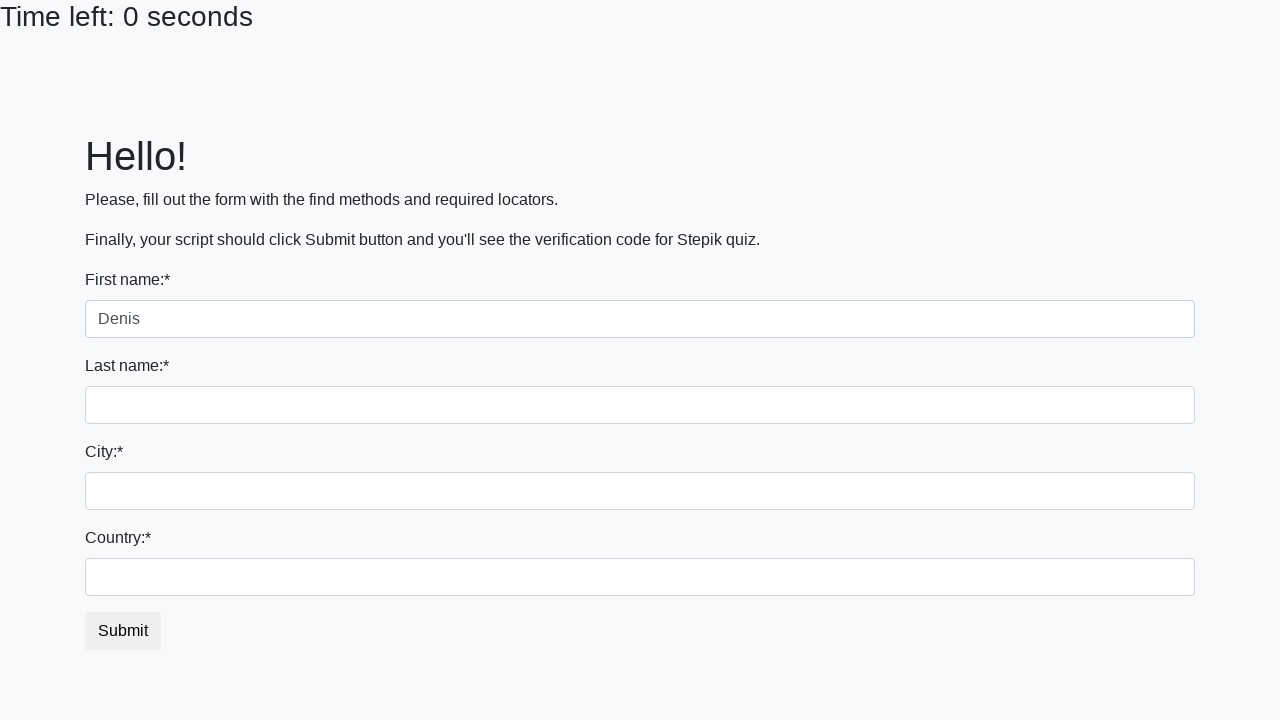

Filled last name field with 'Ruban' using name attribute selector on input[name='last_name']
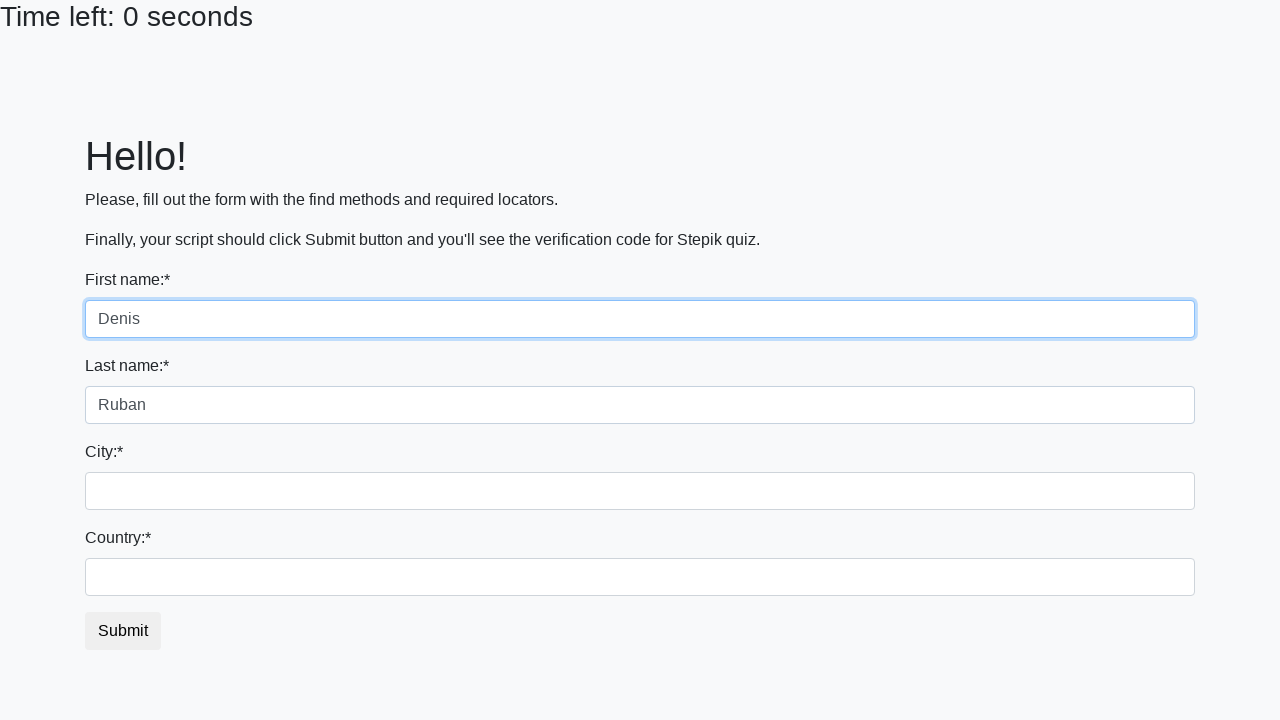

Filled city field with 'Kyiv' using class selector on .form-control.city
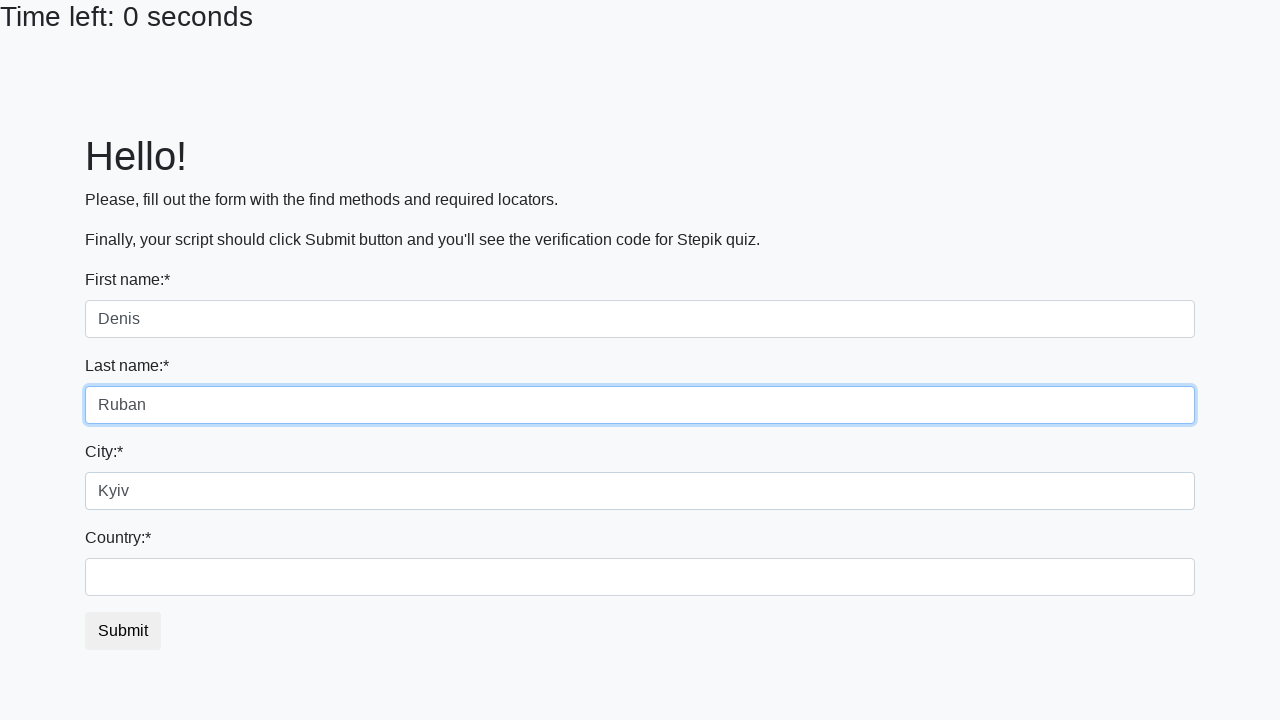

Filled country field with 'Ukraine' using ID selector on #country
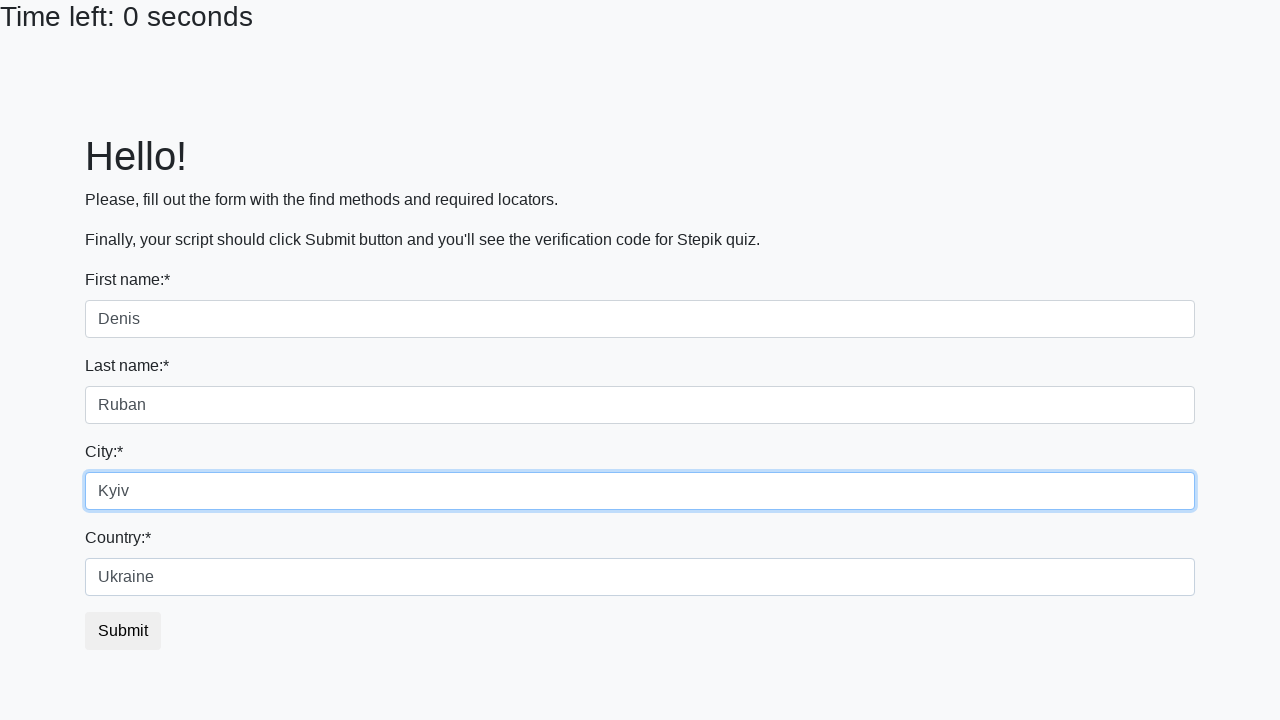

Clicked submit button to submit the form at (123, 631) on div button.btn-default
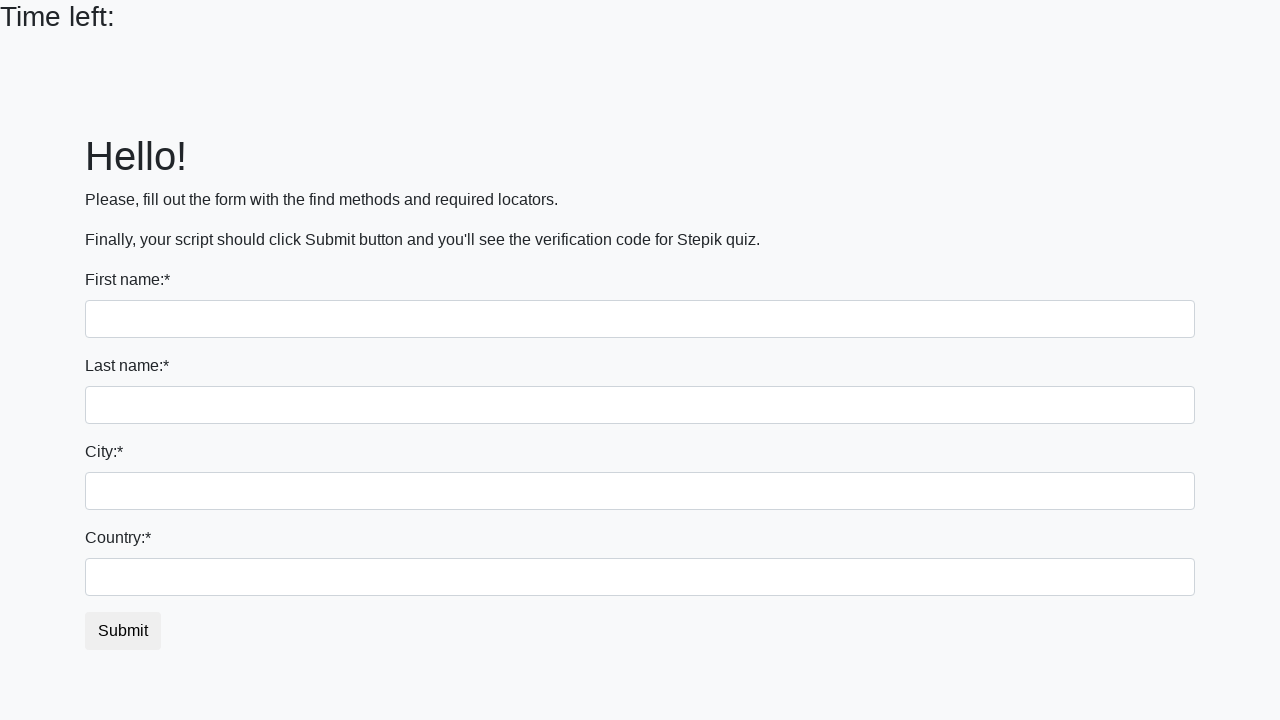

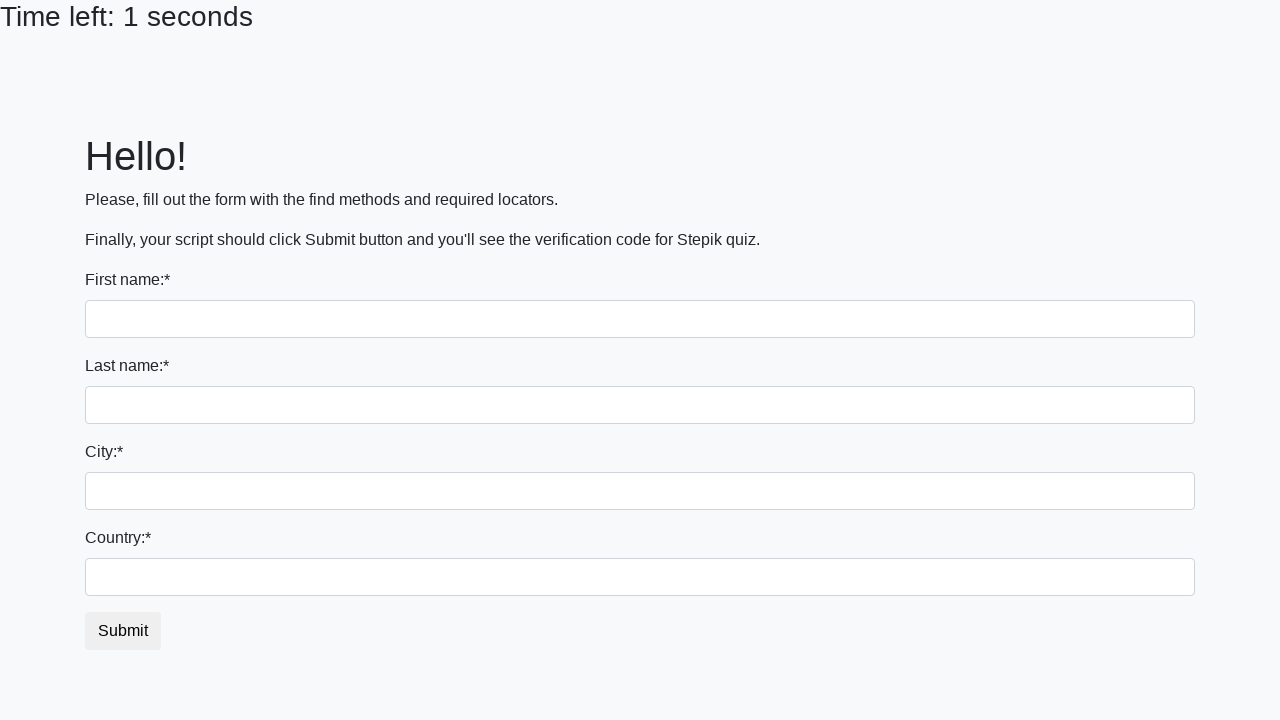